Tests radio button selection on a form by iterating through radio button options in a group and clicking the one with value "Cheese"

Starting URL: http://www.echoecho.com/htmlforms10.htm

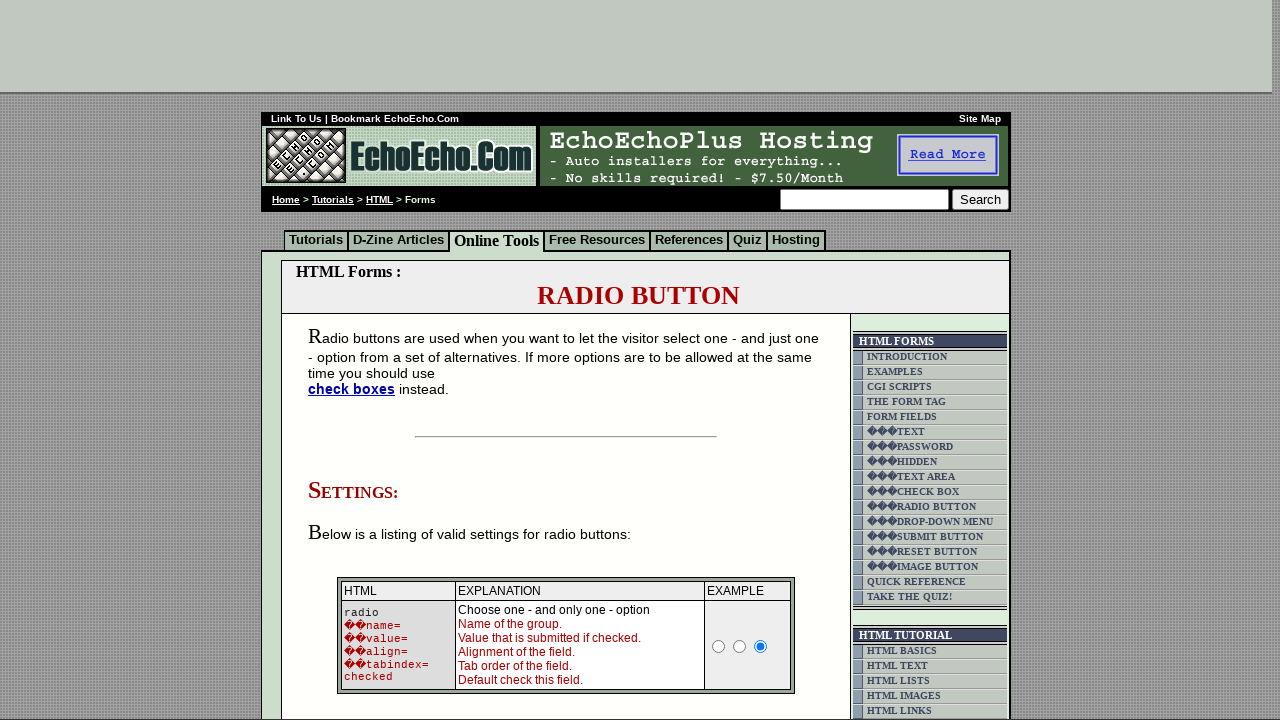

Waited for radio buttons in group1 to be present
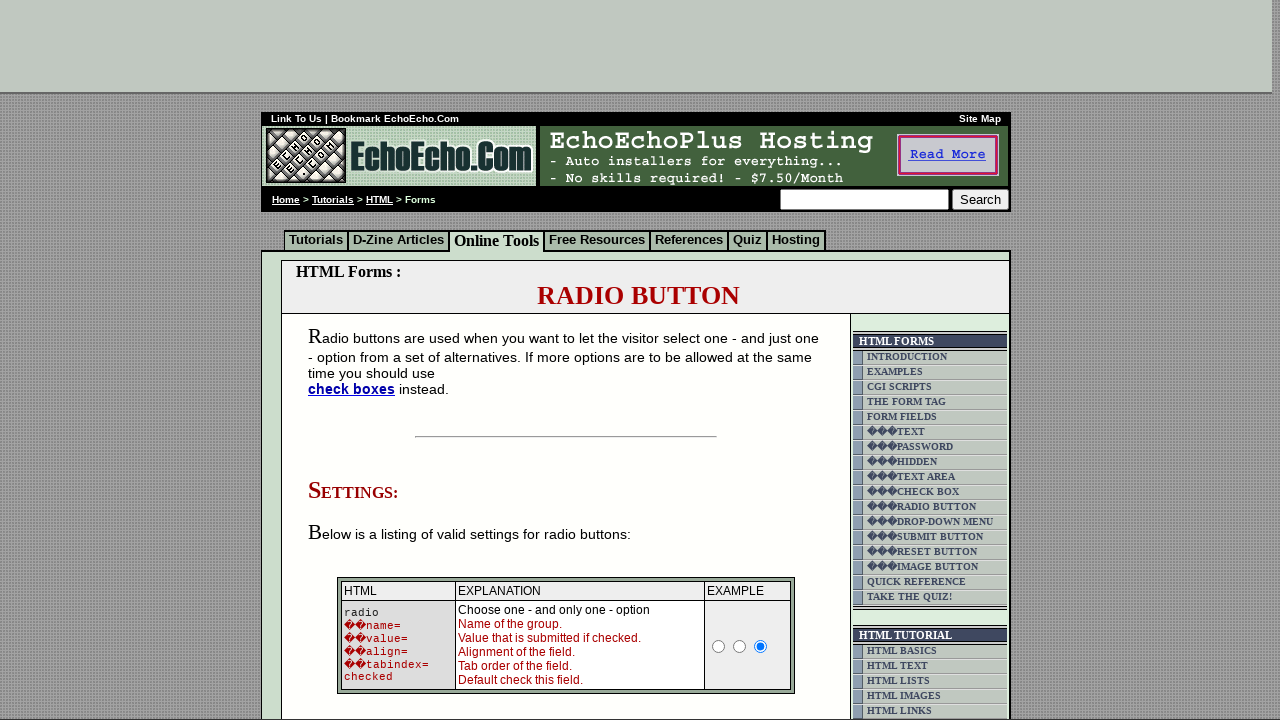

Located all radio buttons in group1
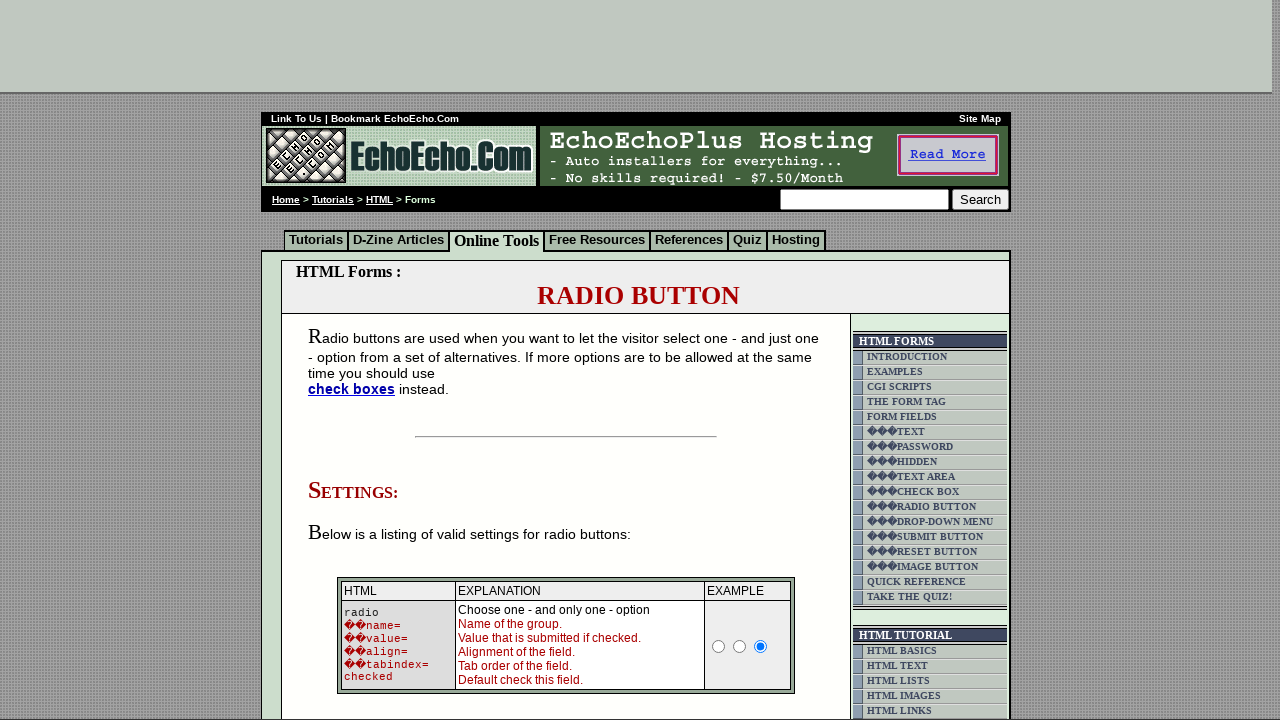

Found 3 radio buttons in group1
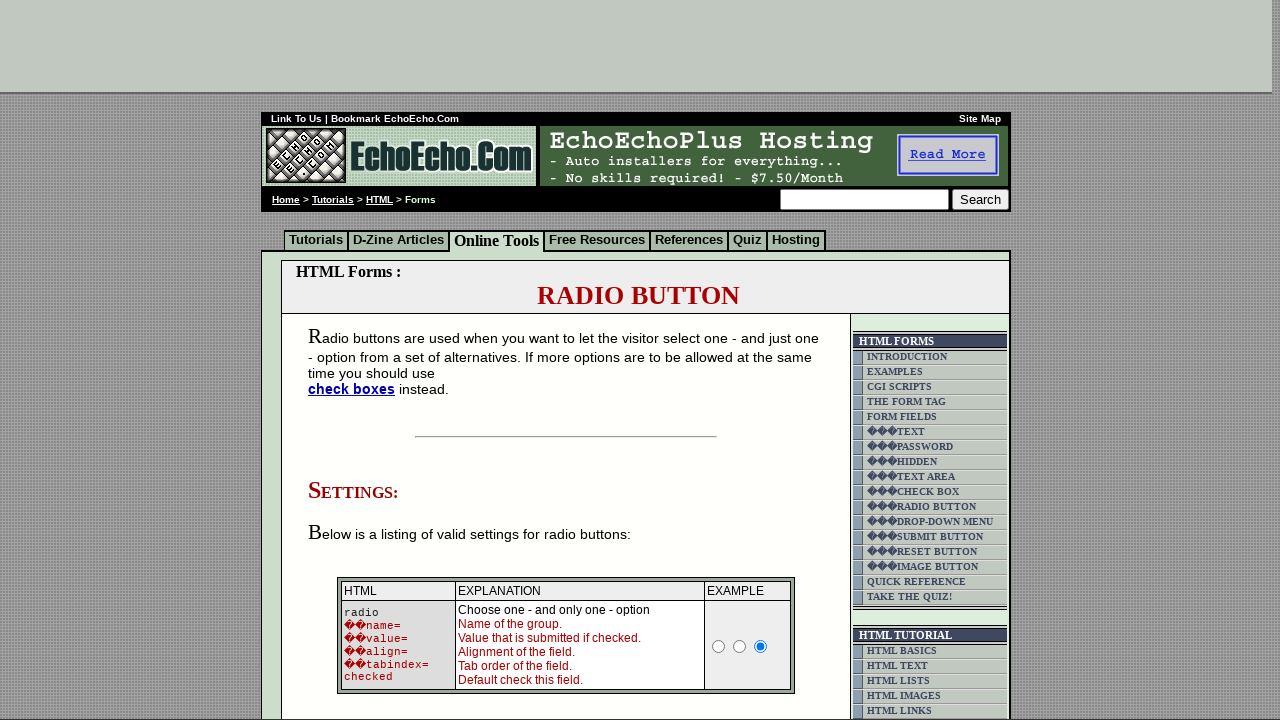

Retrieved value 'Milk' from radio button 0
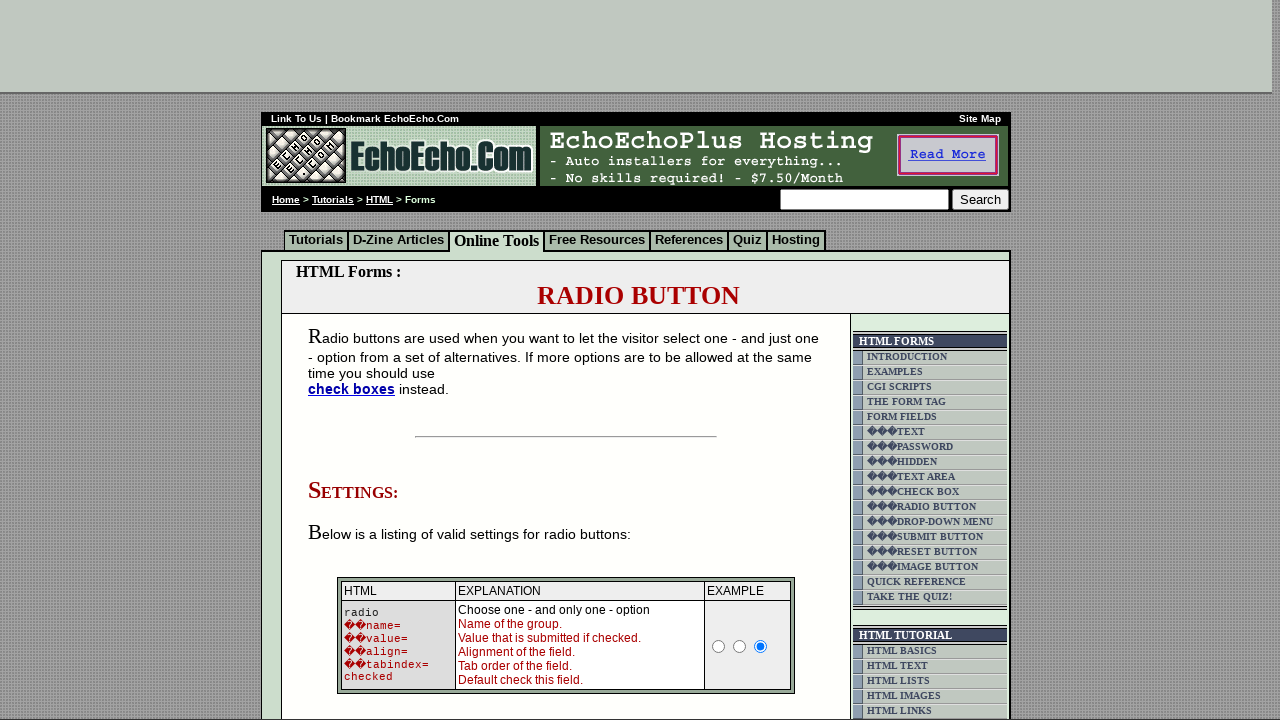

Retrieved value 'Butter' from radio button 1
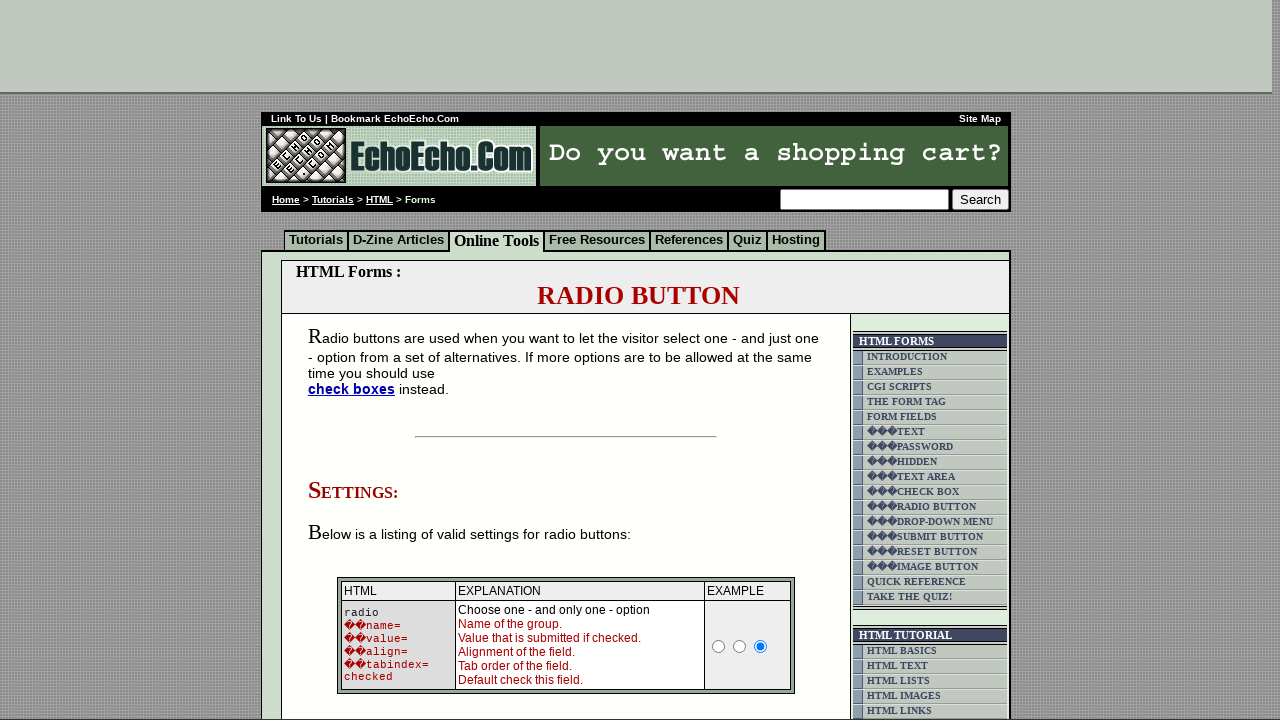

Retrieved value 'Cheese' from radio button 2
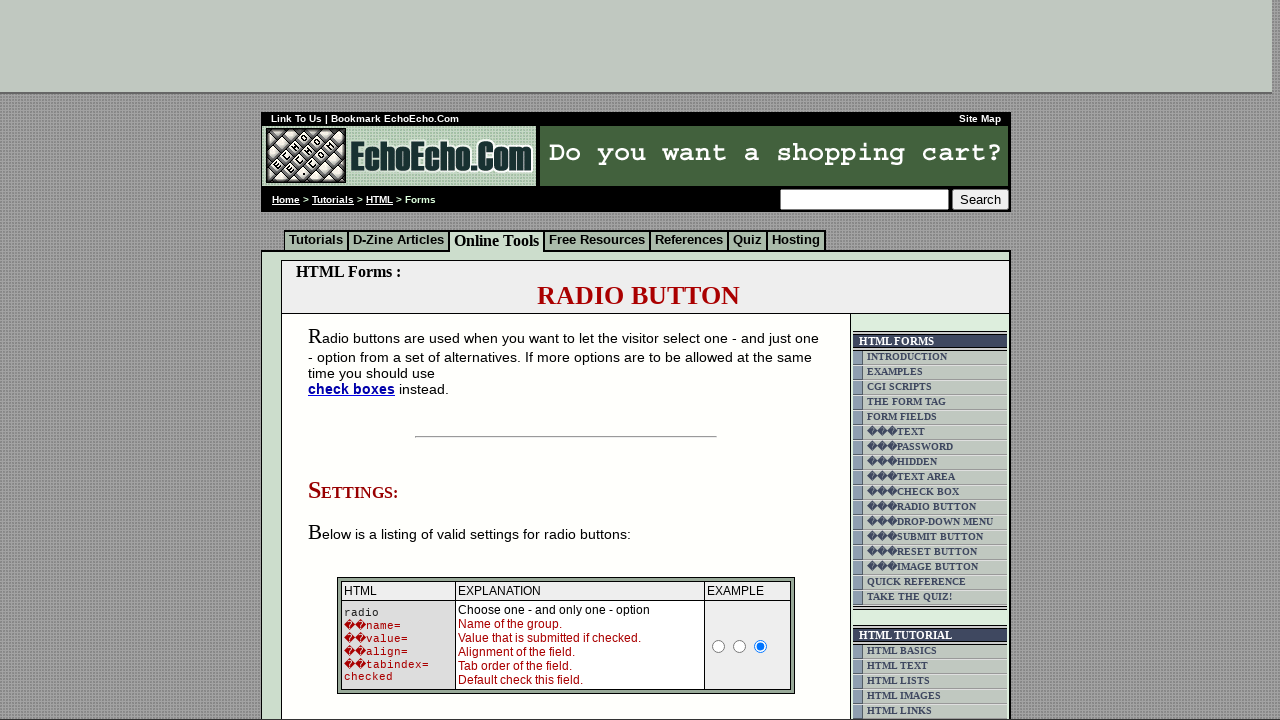

Clicked the 'Cheese' radio button at (356, 360) on input[name='group1'] >> nth=2
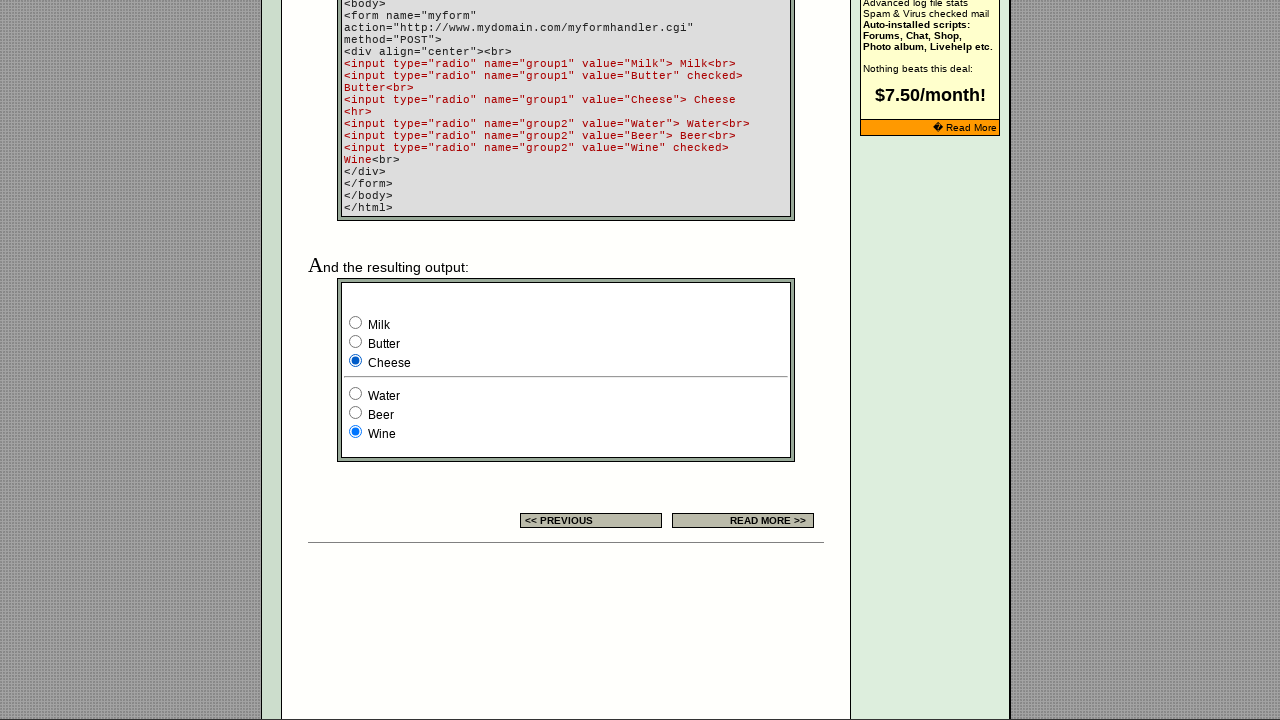

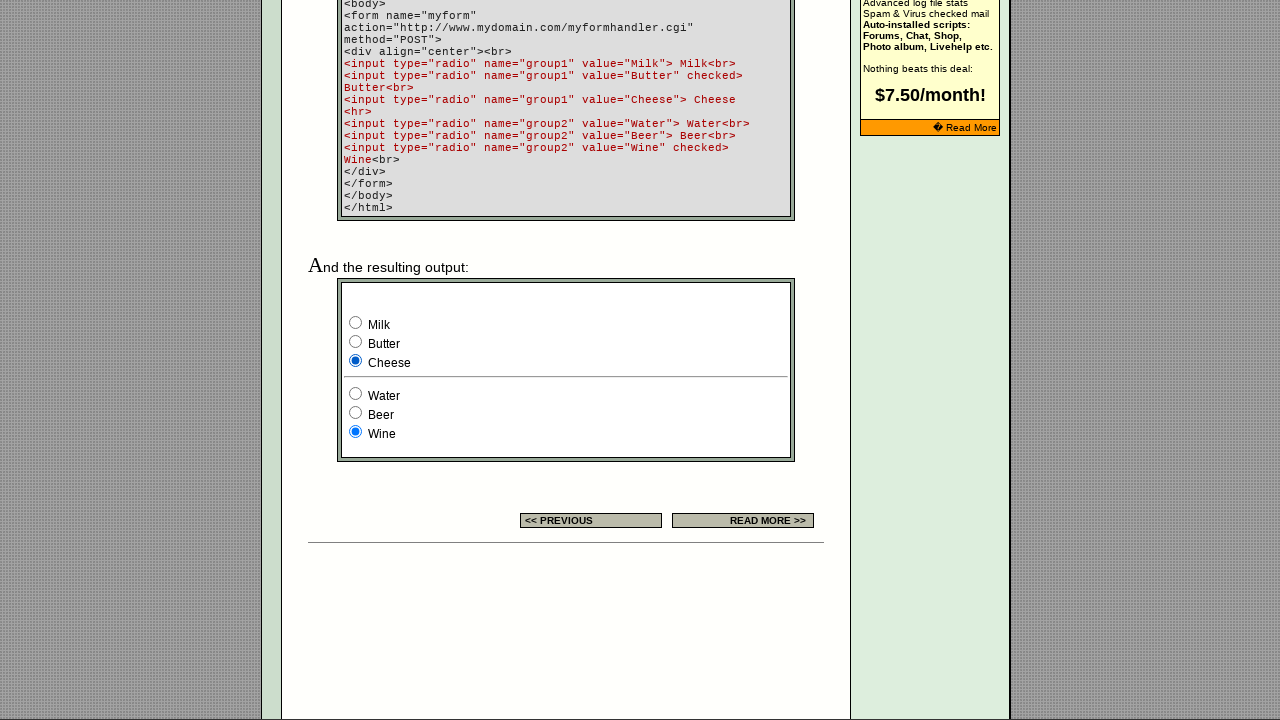